Navigates to Expedia homepage and verifies the page loads by checking the page title

Starting URL: https://www.expedia.com/

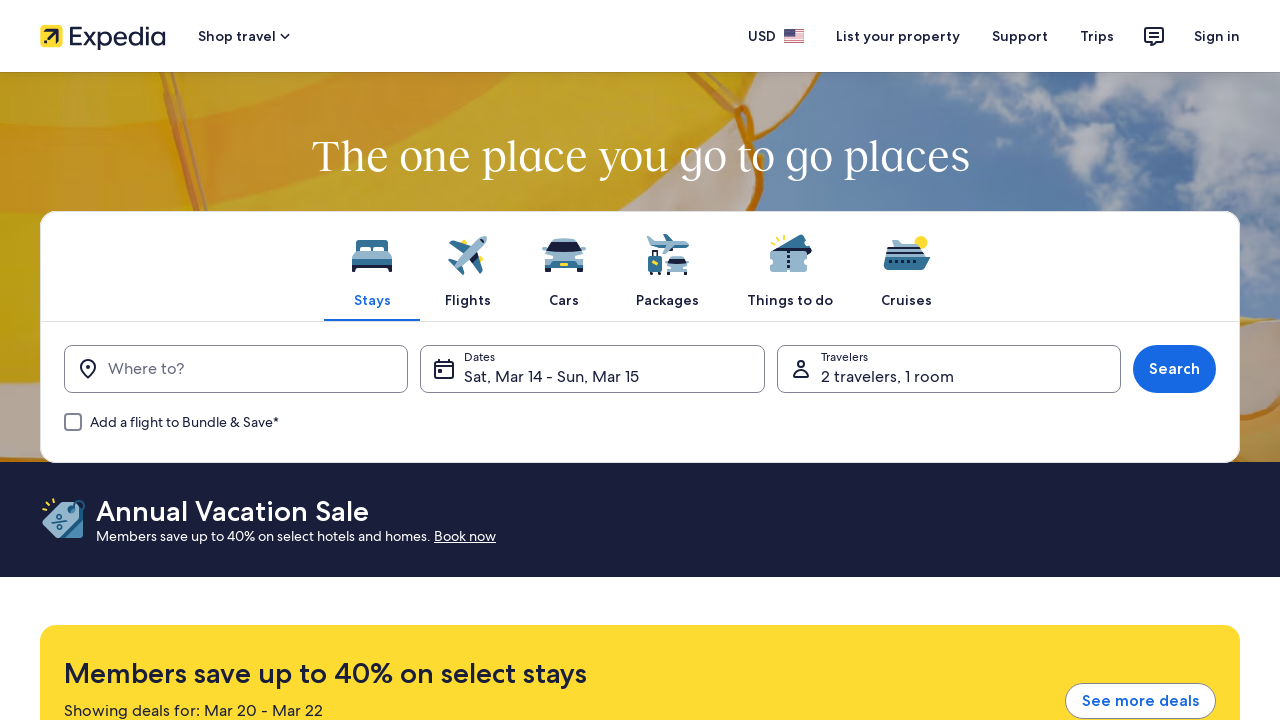

Navigated to Expedia homepage
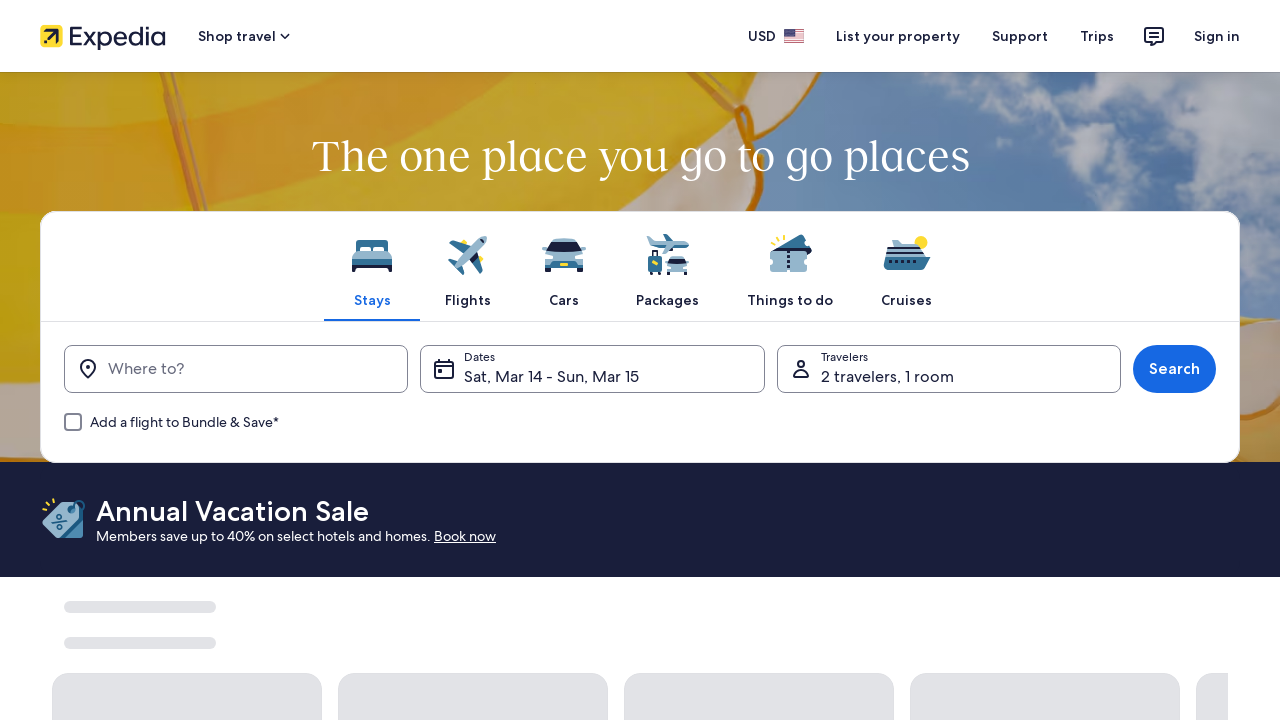

Page loaded completely (domcontentloaded state)
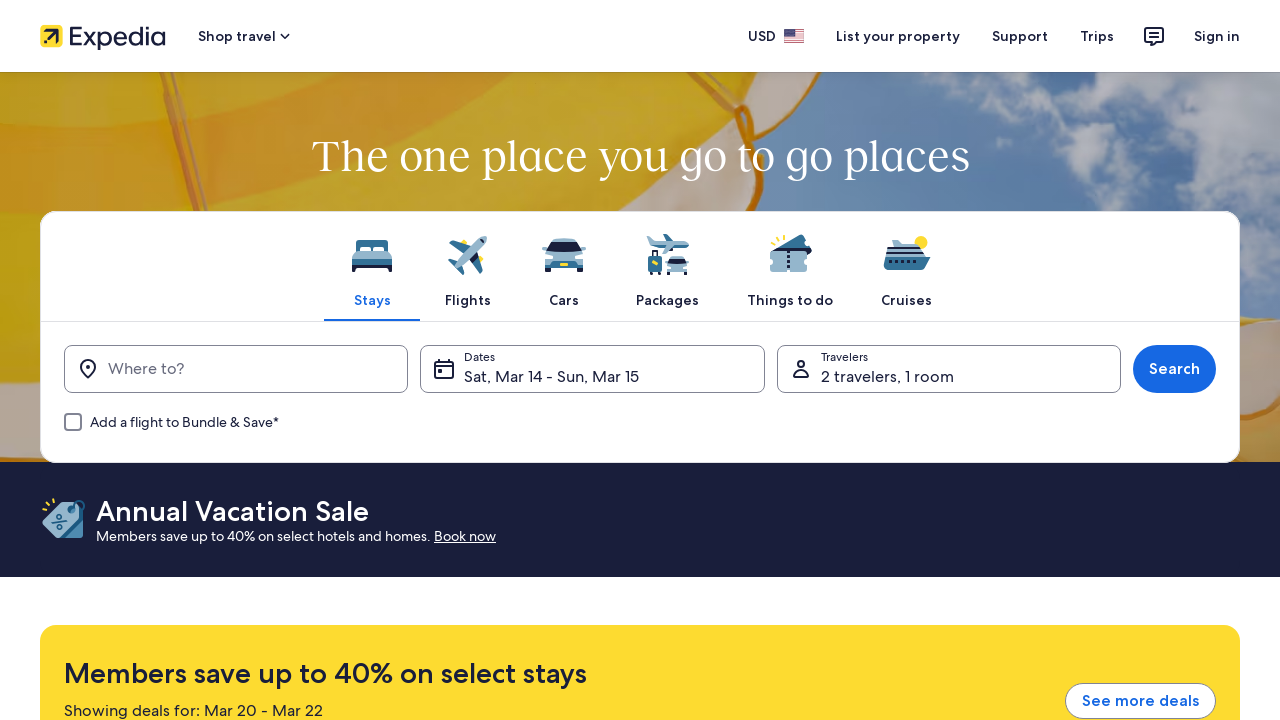

Retrieved page title: 'Expedia Travel: Vacation Homes, Hotels, Car Rentals, Flights & More'
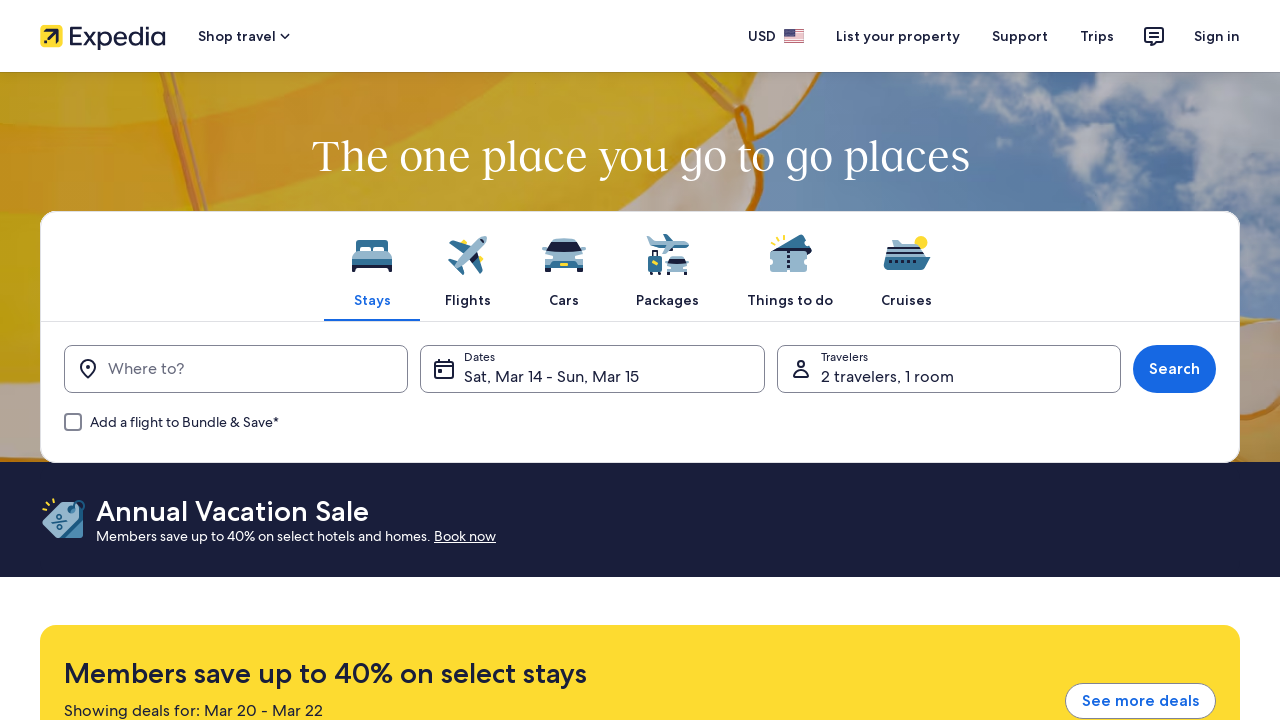

Verified page title is not empty - test passed
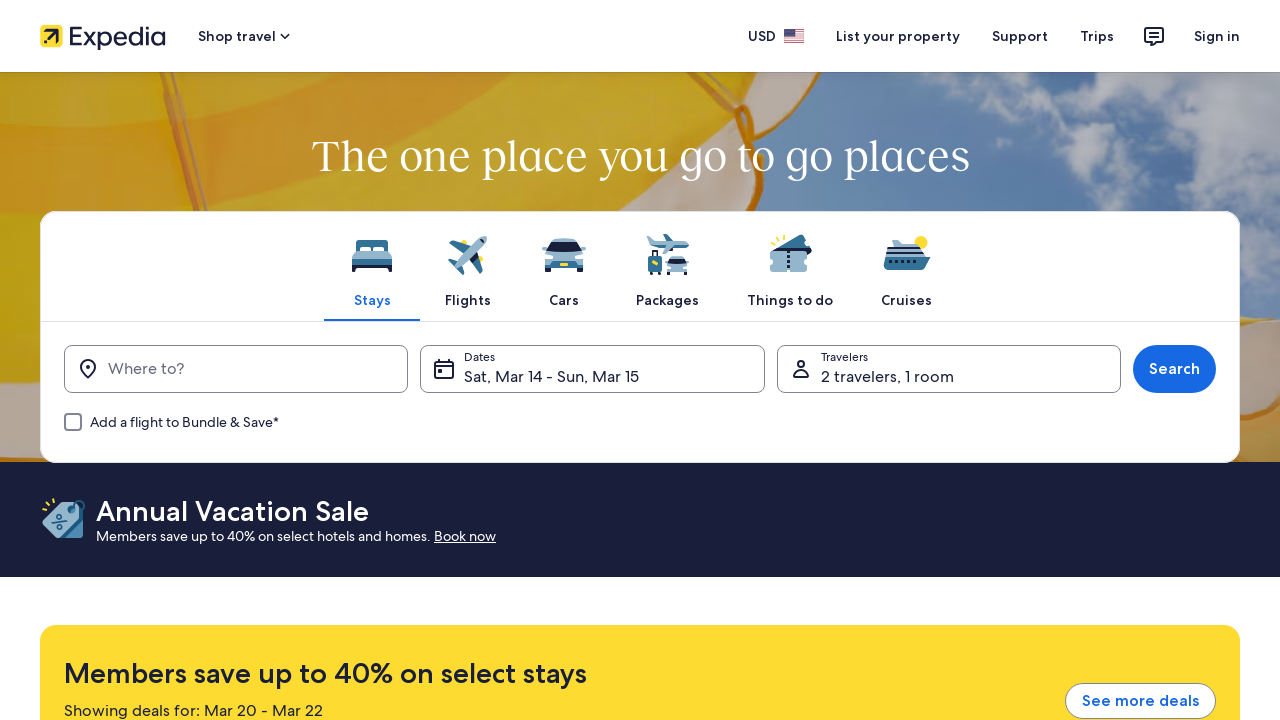

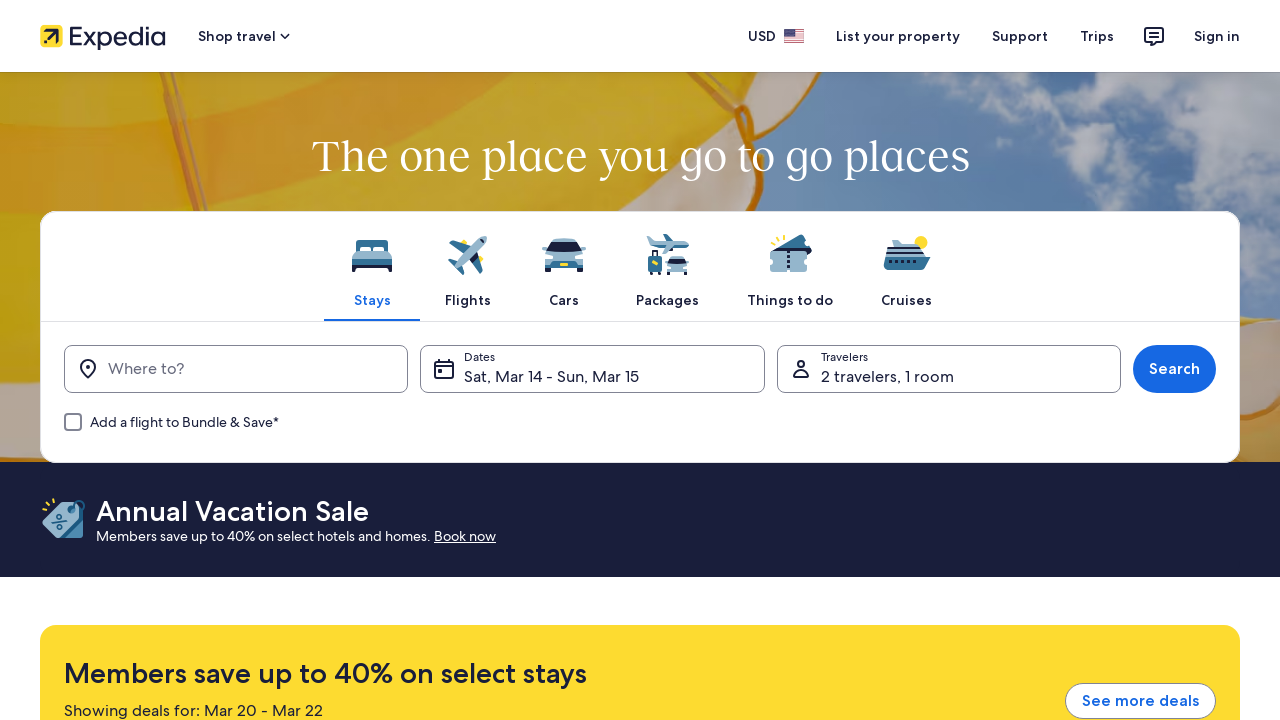